Tests the text box form by filling name and email fields and verifying the output after submission.

Starting URL: https://demoqa.com/

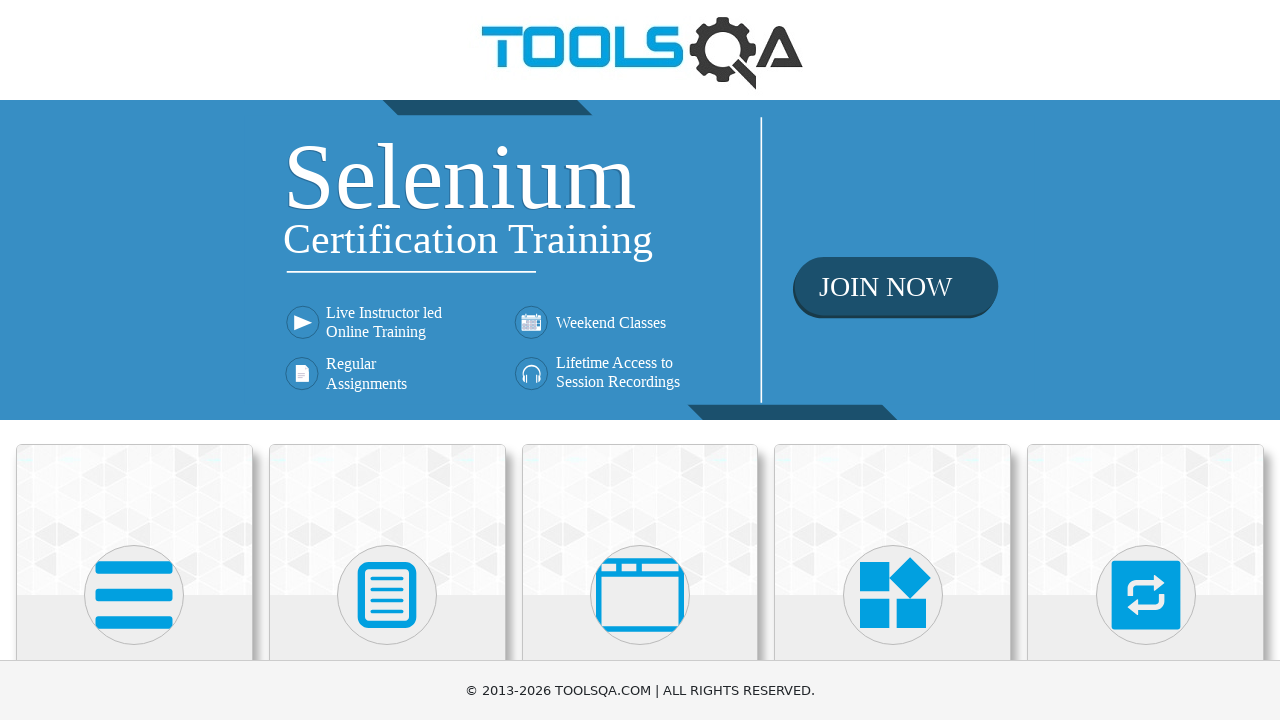

Clicked on Elements card at (134, 520) on xpath=//div[@class='card mt-4 top-card'][1]
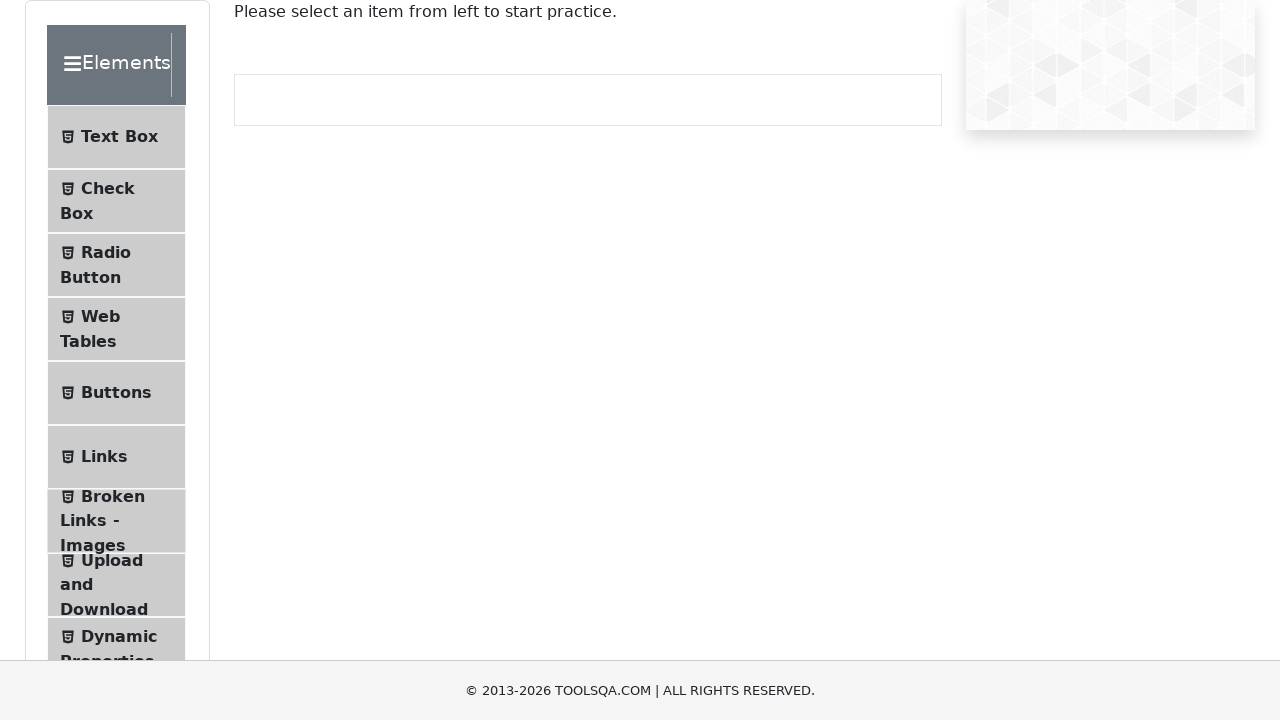

Clicked on Text Box menu item at (116, 137) on xpath=//li[@id='item-0'][1]
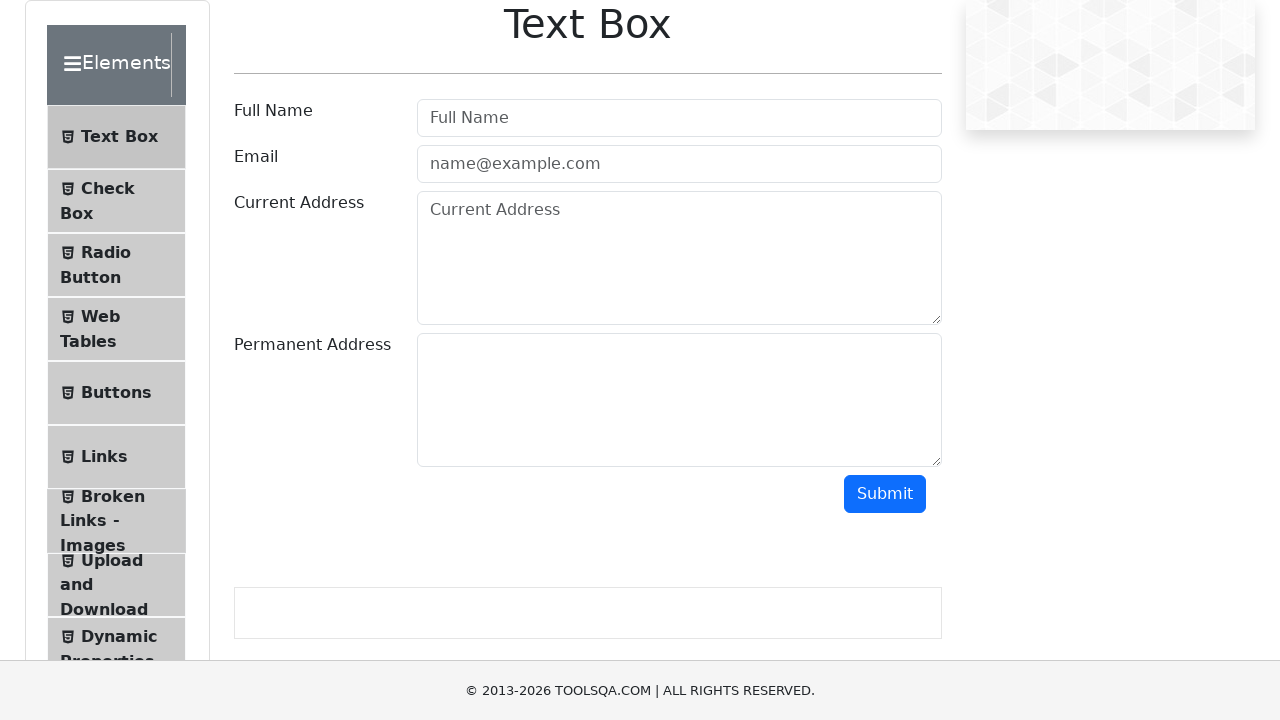

Filled Full Name field with 'Barak Obama' on xpath=//input[@class=' mr-sm-2 form-control'][1]
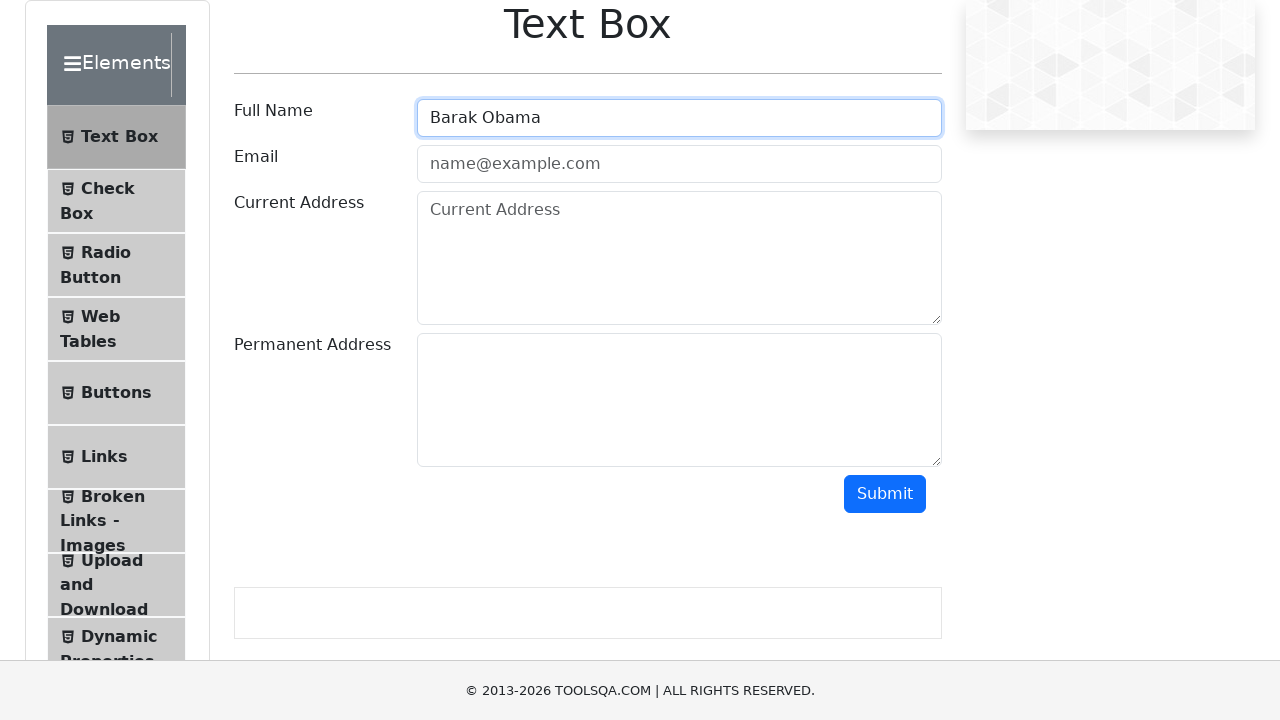

Filled Email field with 'barak1961@gmail.com' on input.mr-sm-2.form-control
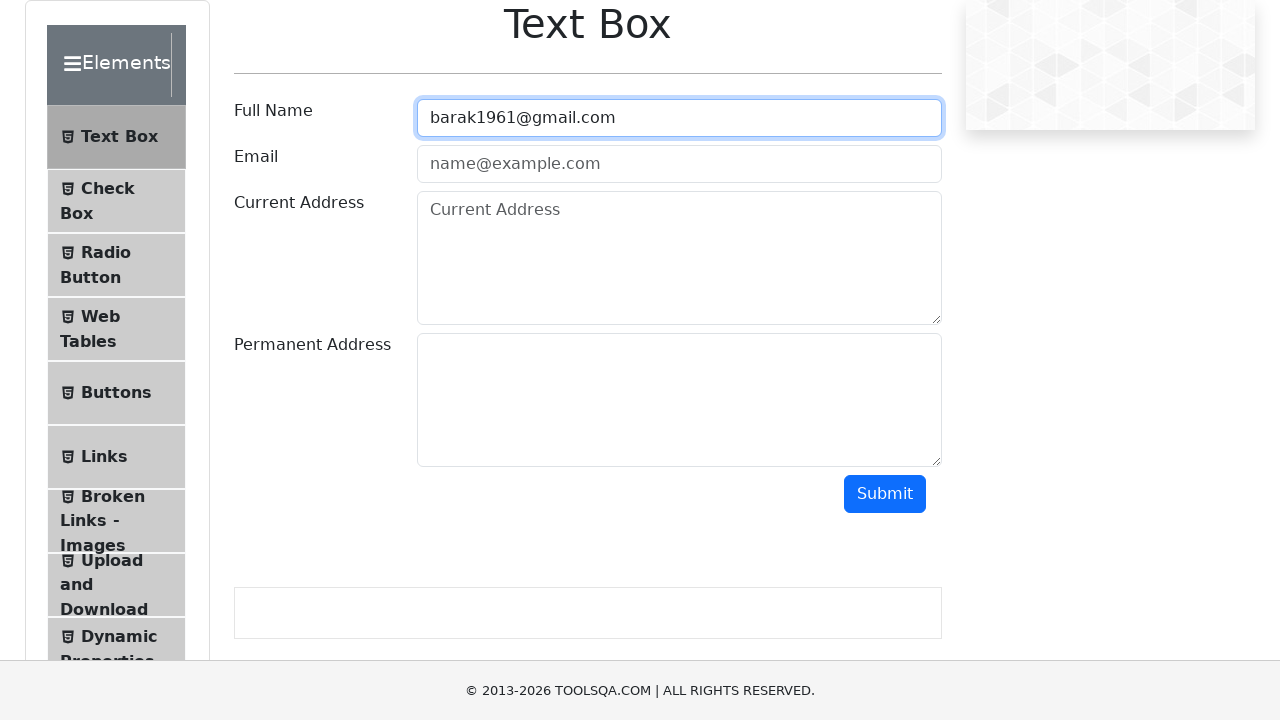

Clicked submit button to submit the form at (885, 494) on #submit
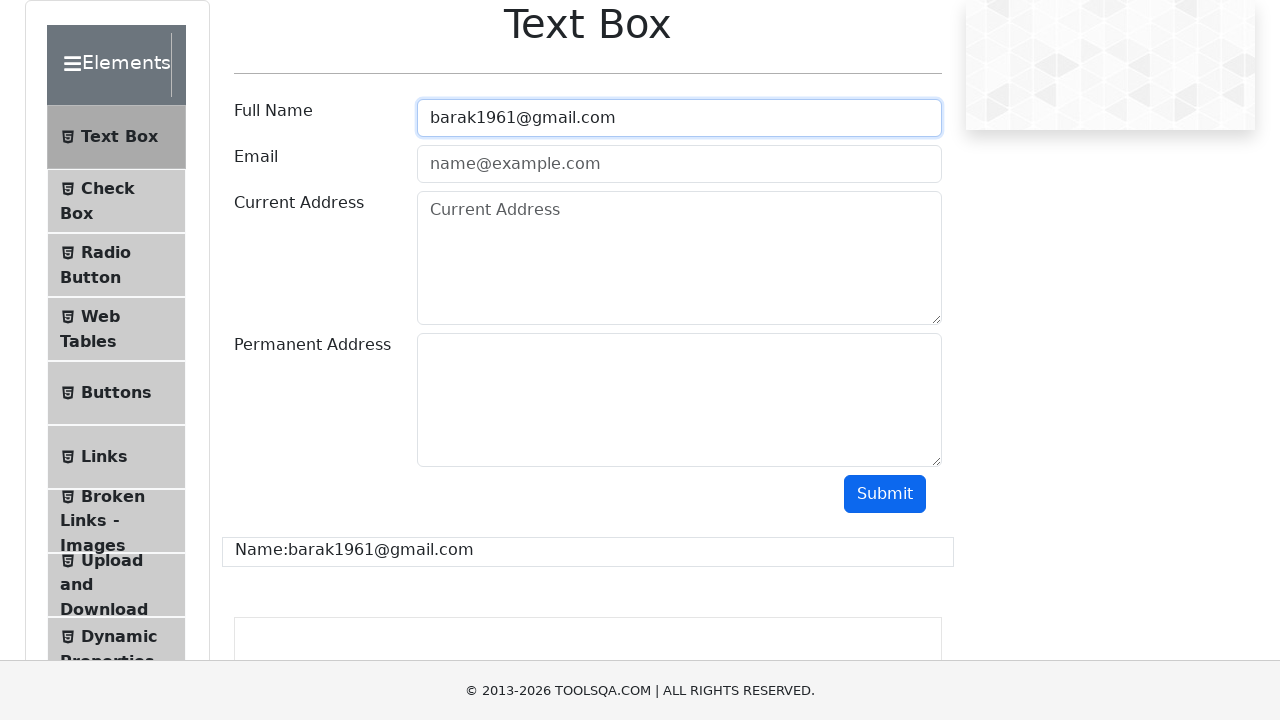

Form output section loaded and displayed
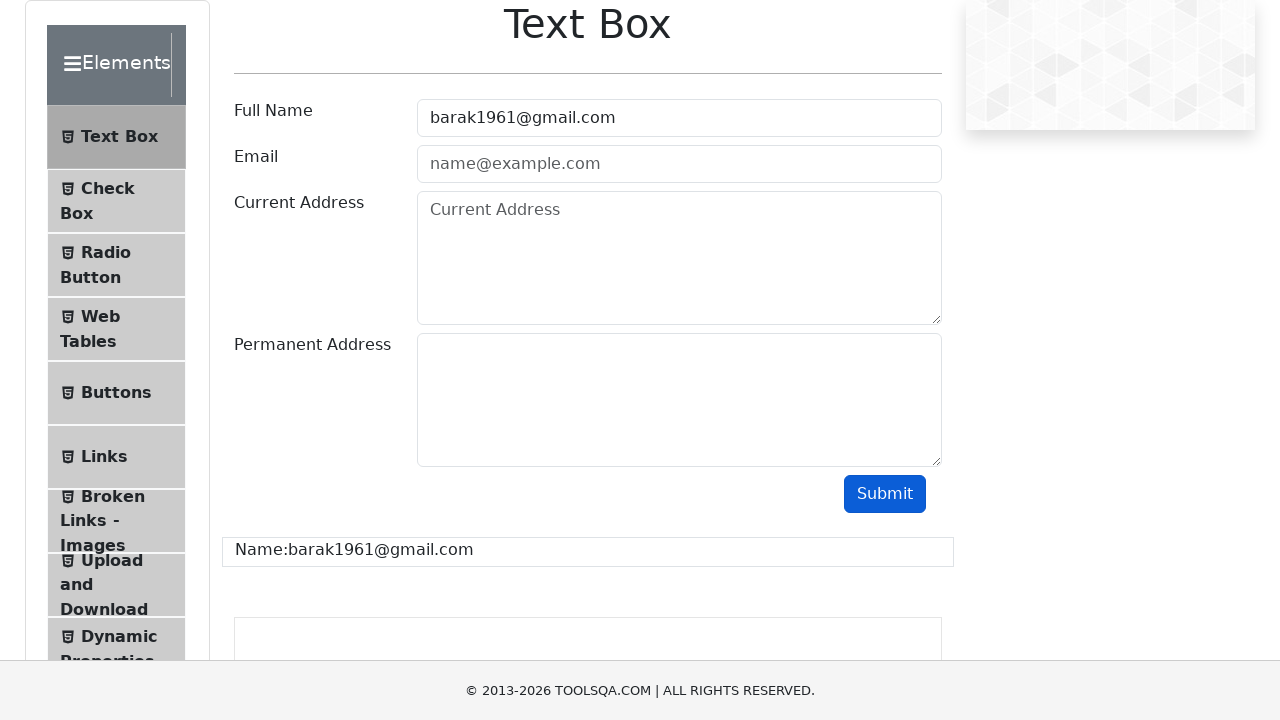

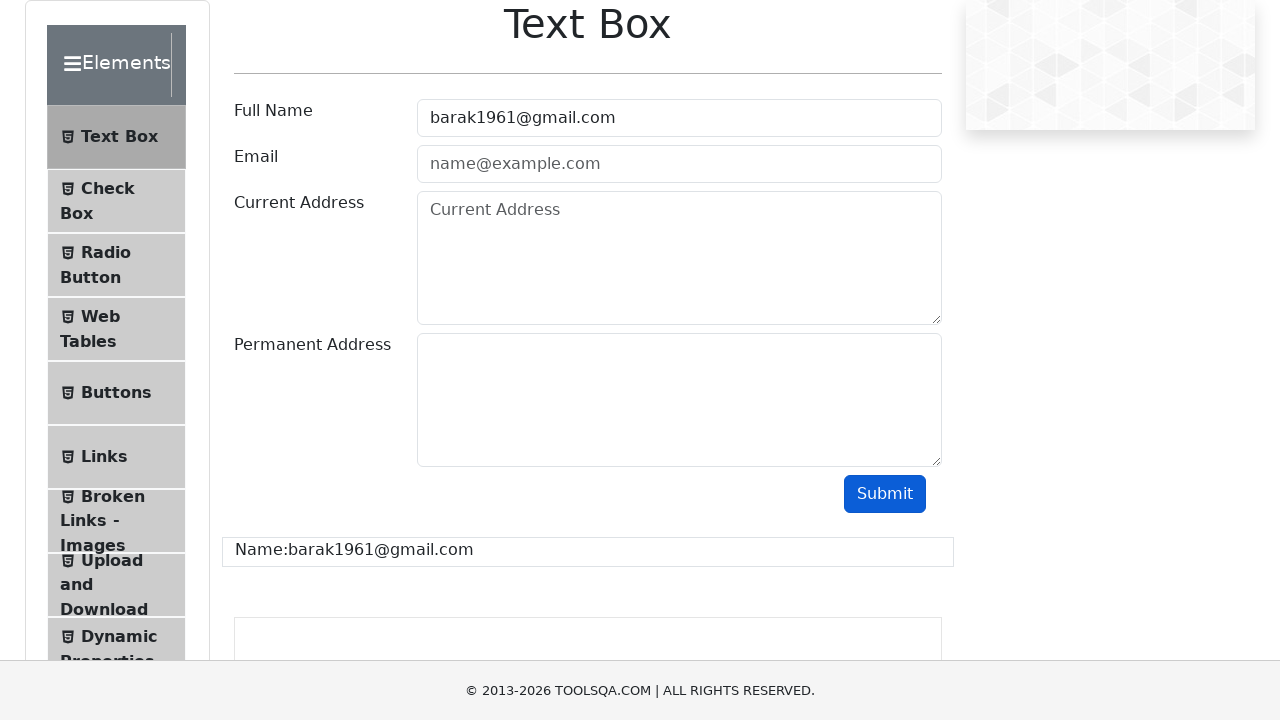